Verifies that the h3 element text is correct on the Geolocation page

Starting URL: https://the-internet.herokuapp.com/

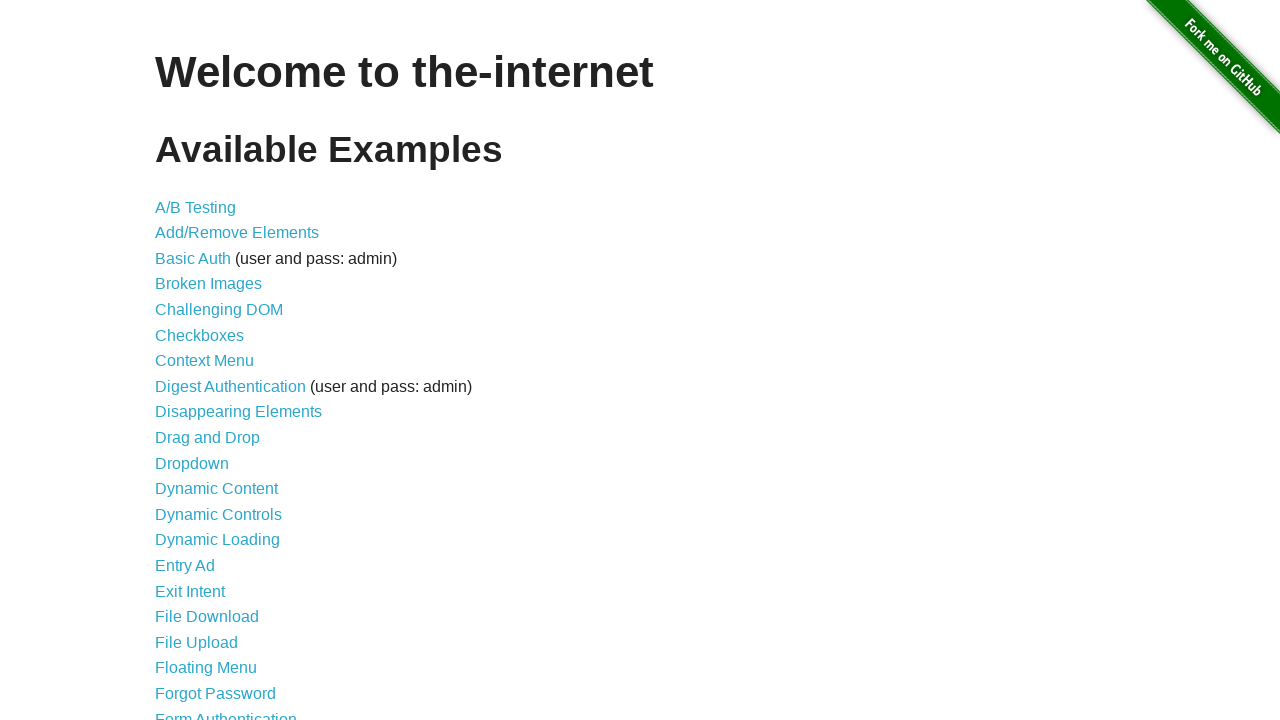

Clicked on Geolocation link at (198, 360) on text=Geolocation
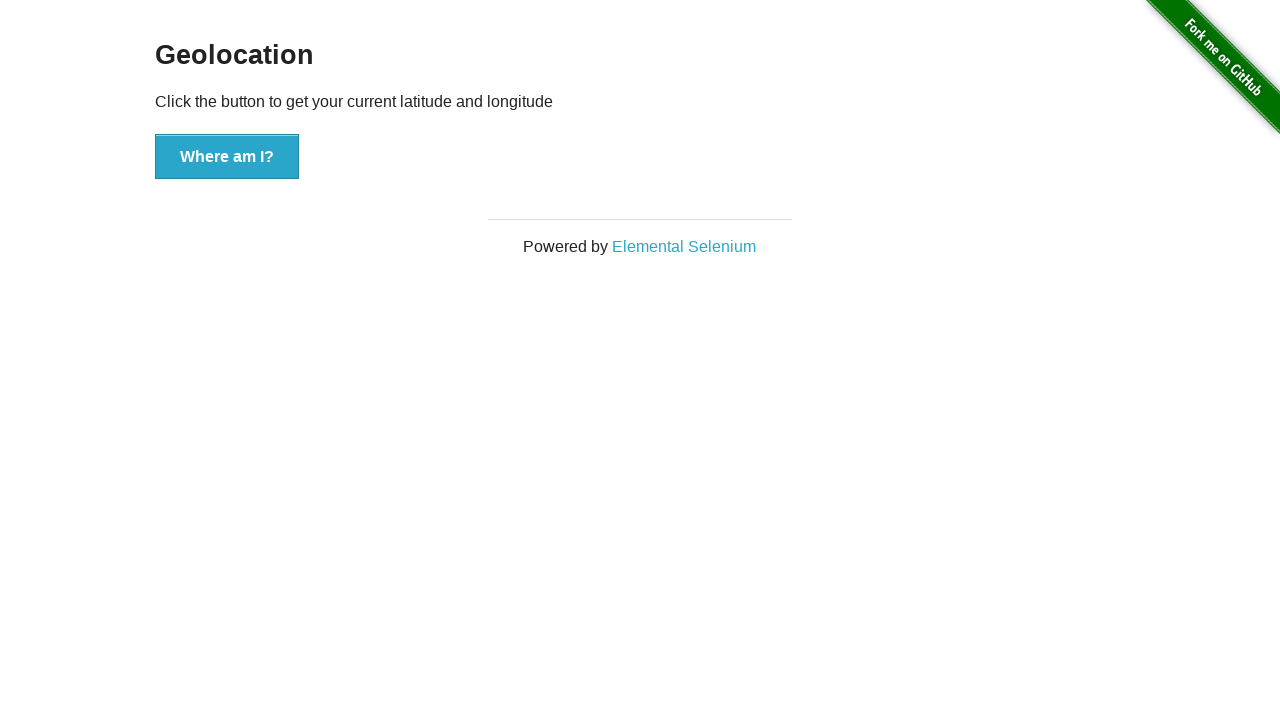

Located h3 element
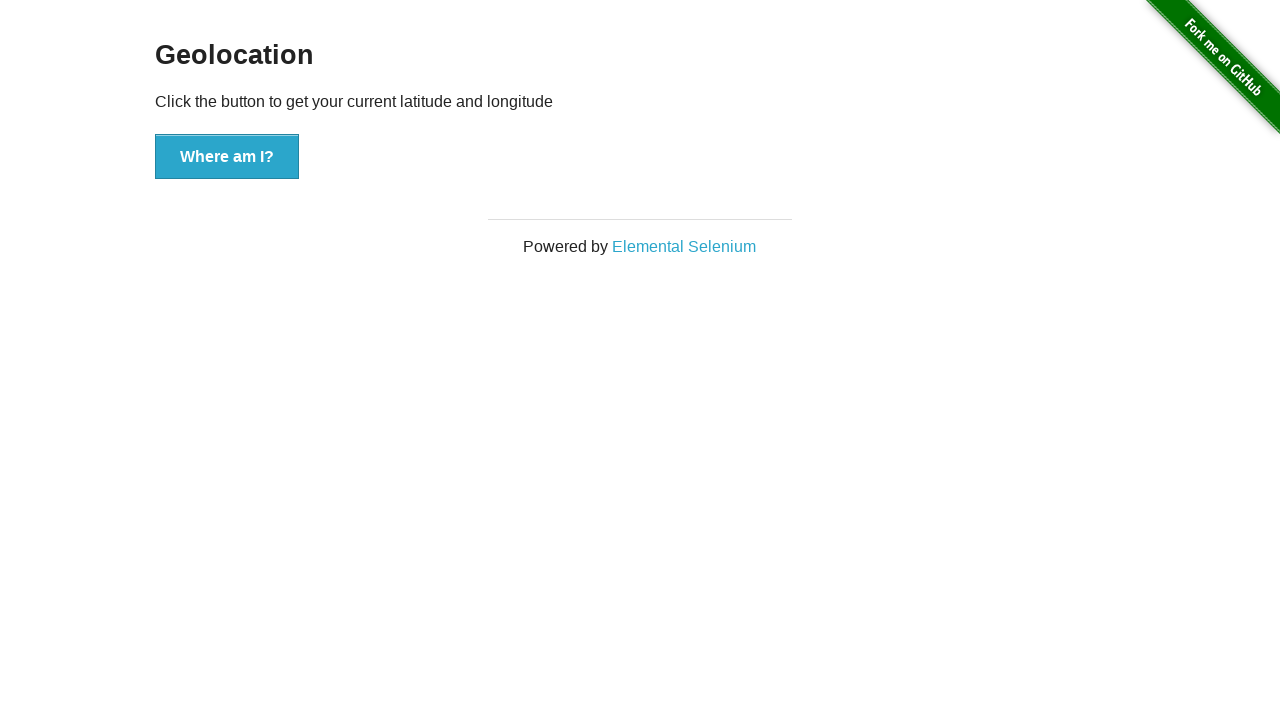

Verified h3 element text is 'Geolocation'
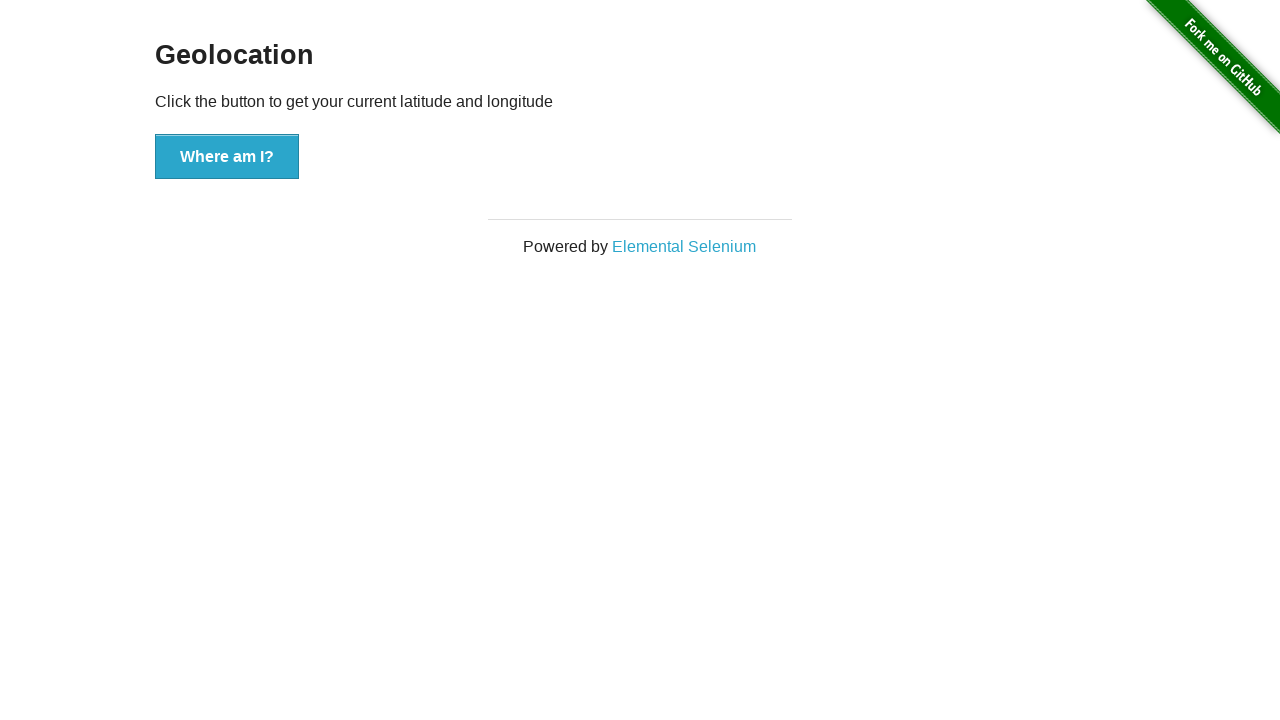

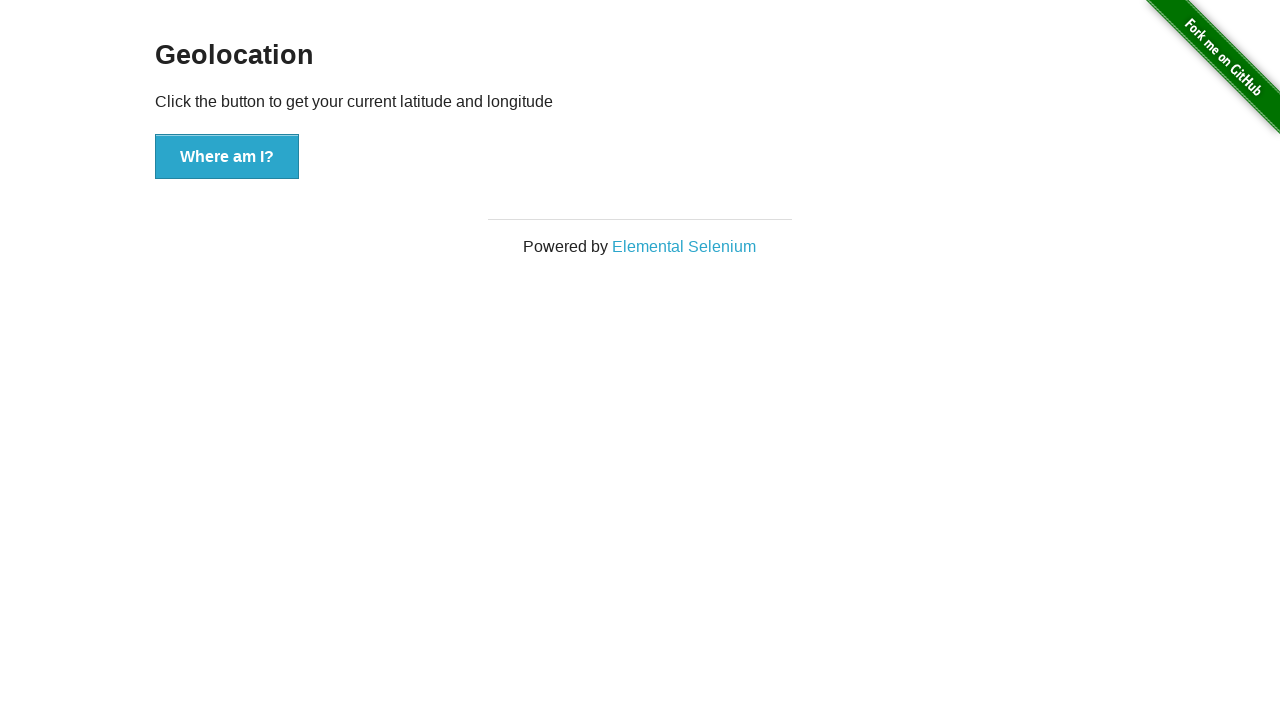